Tests dropdown functionality on a flight booking practice site by selecting origin city (Bangalore), destination city (Chennai), and clicking the round-trip option to verify the return date field becomes enabled.

Starting URL: https://rahulshettyacademy.com/dropdownsPractise/

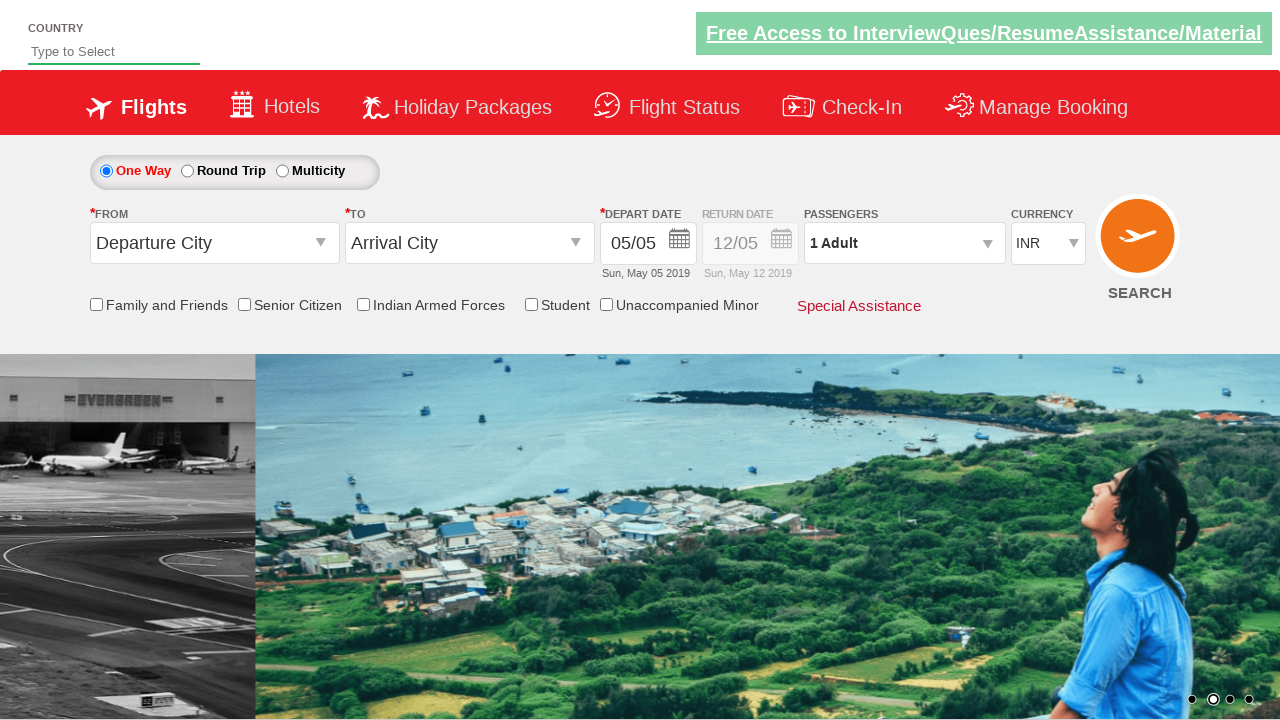

Clicked on origin station dropdown at (214, 243) on #ctl00_mainContent_ddl_originStation1_CTXT
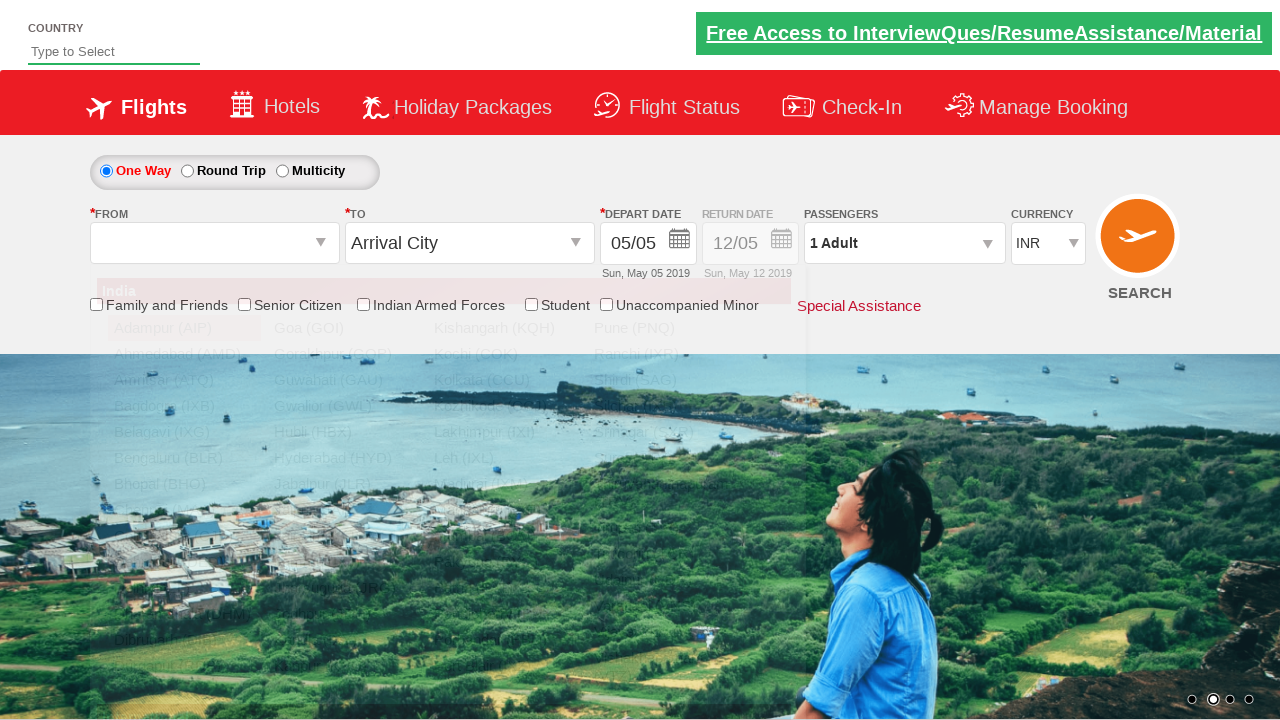

Selected Bangalore (BLR) as origin city at (184, 458) on xpath=//a[@value='BLR']
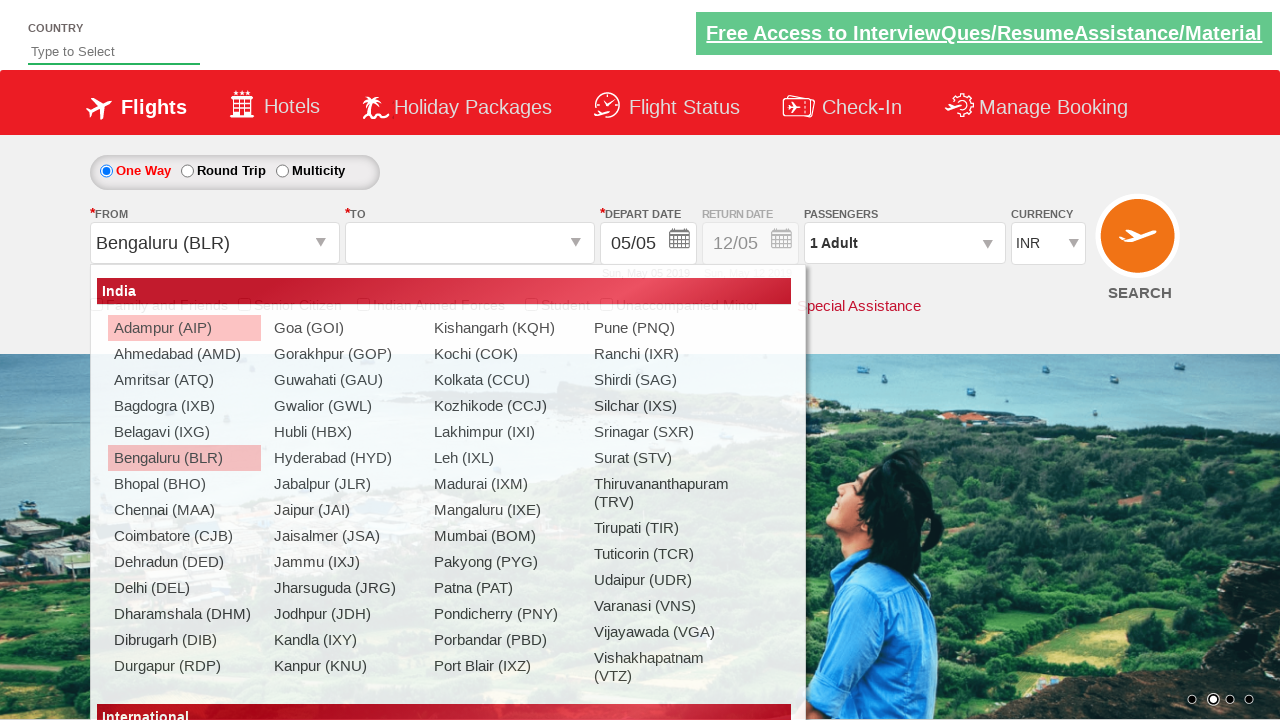

Waited for destination dropdown to be ready
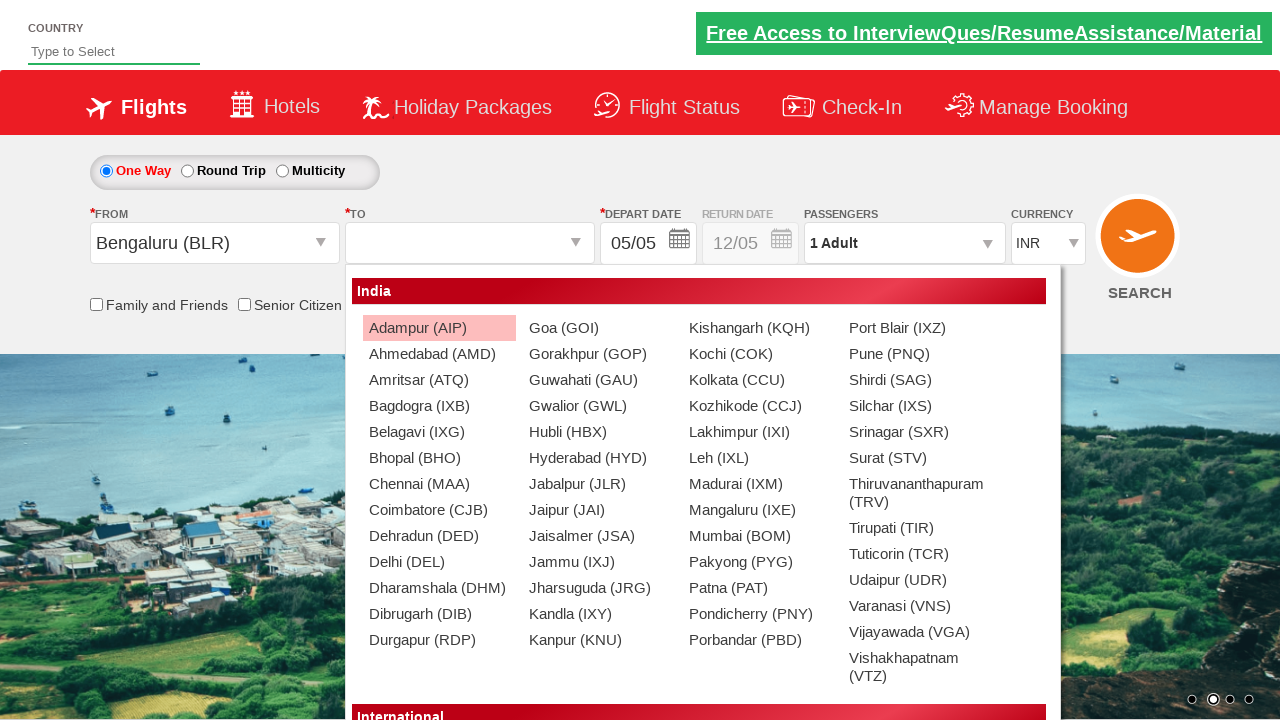

Selected Chennai (MAA) as destination city at (439, 484) on xpath=//div[@id='glsctl00_mainContent_ddl_destinationStation1_CTNR']//a[@value='
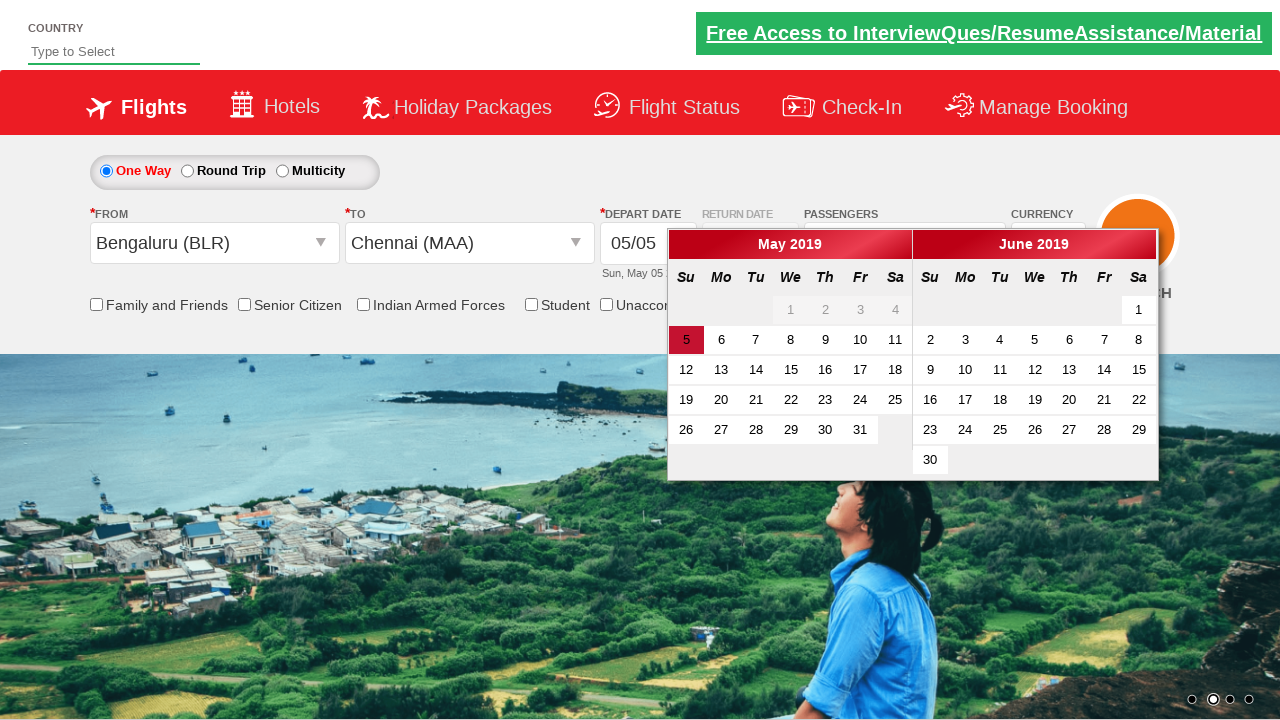

Clicked on Round Trip radio button to enable return date field at (187, 171) on #ctl00_mainContent_rbtnl_Trip_1
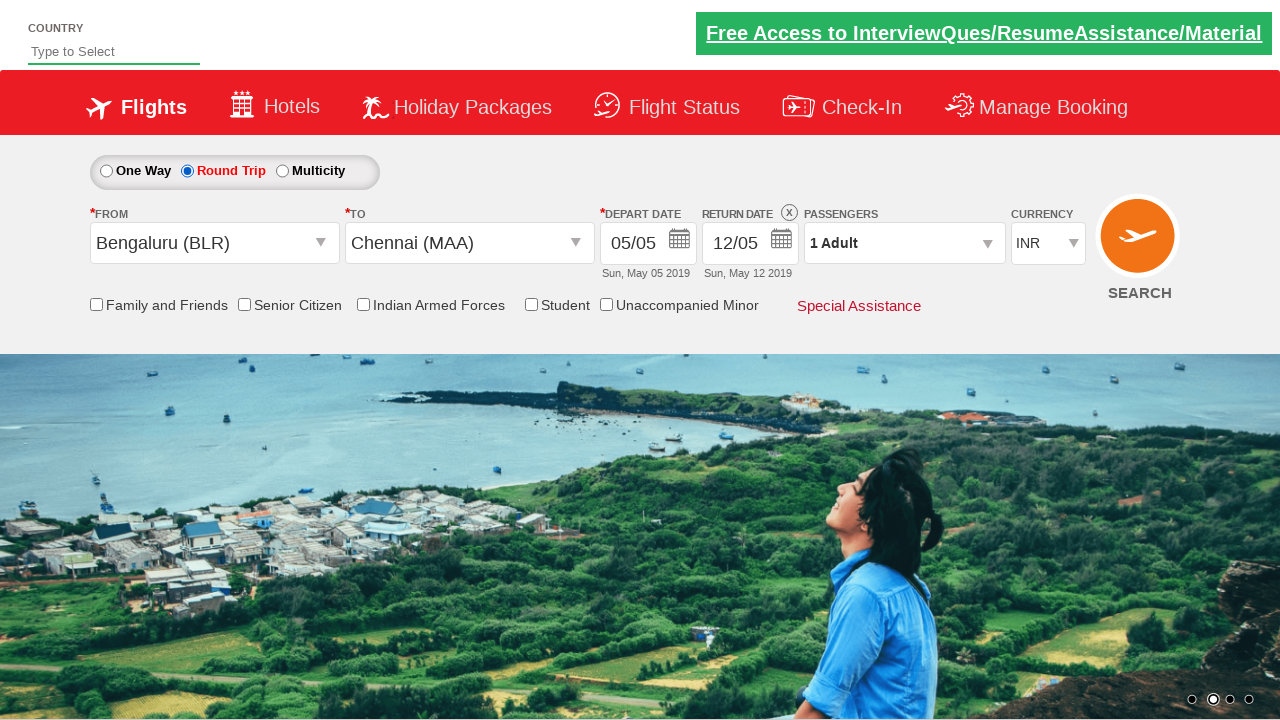

Return date section became visible and enabled
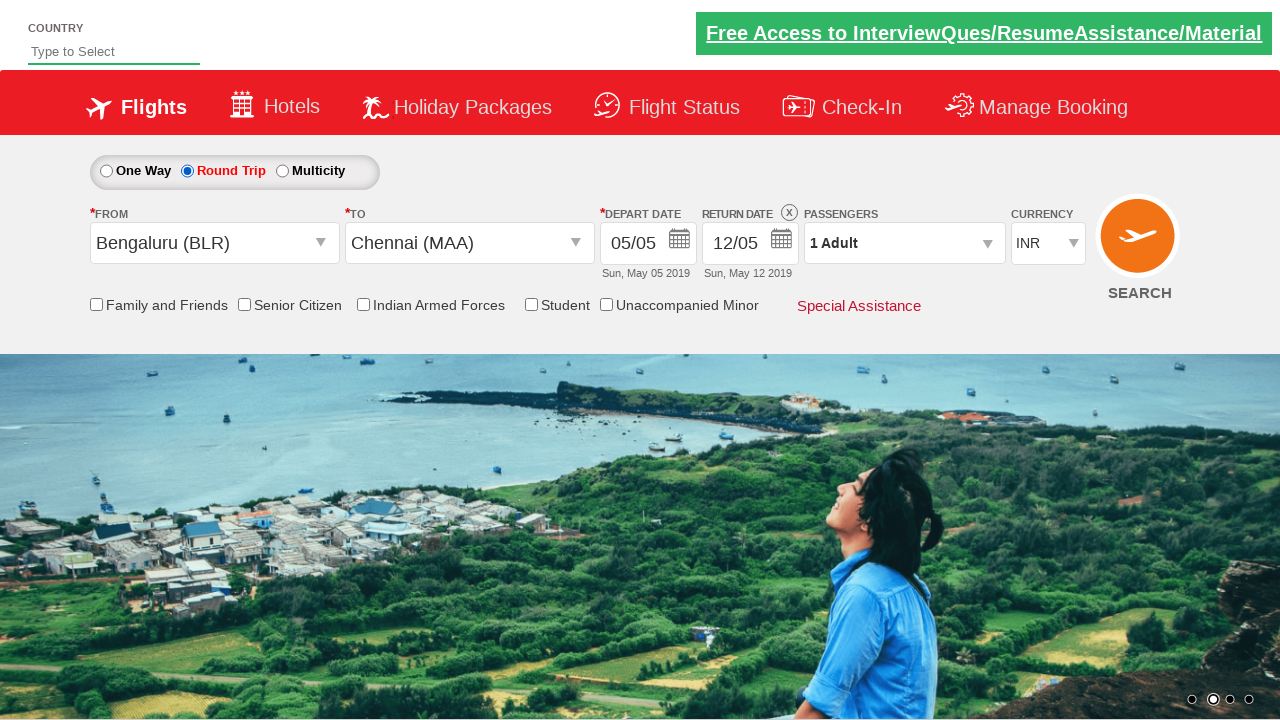

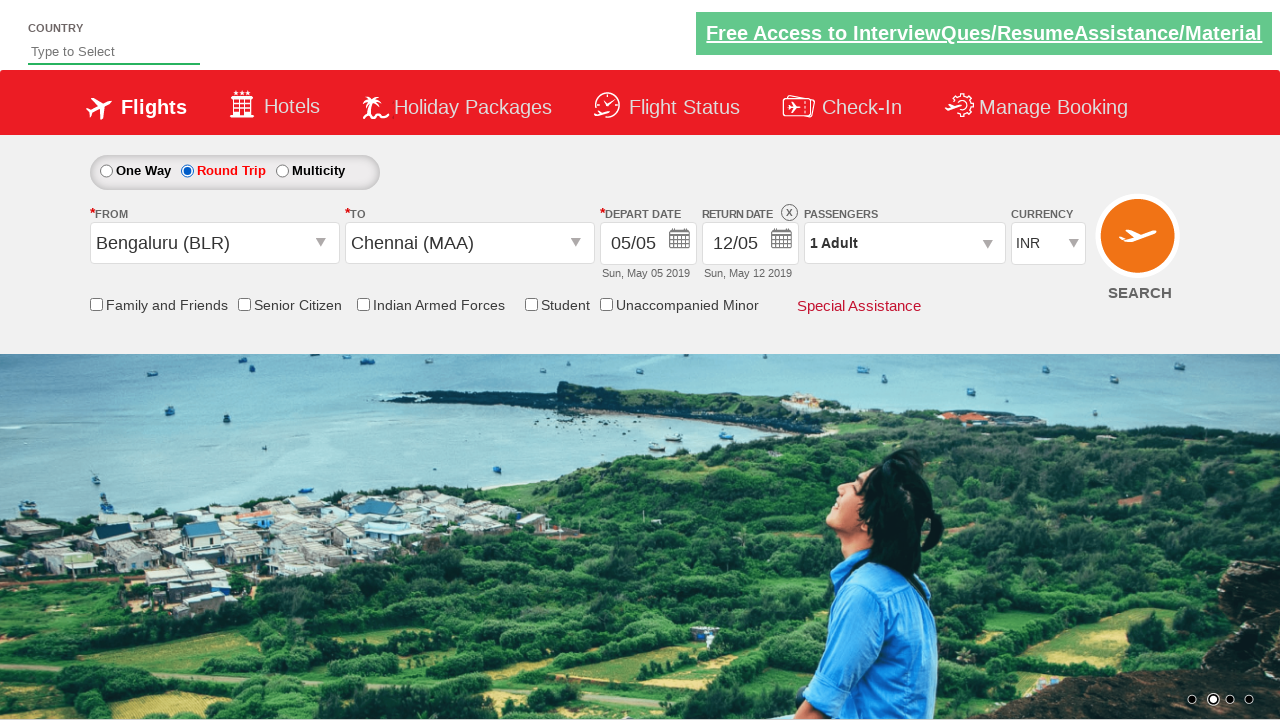